Tests the BlazeDemo flight search by clicking the "Find Flights" button and verifying that the results page with a table is displayed

Starting URL: http://blazedemo.com/

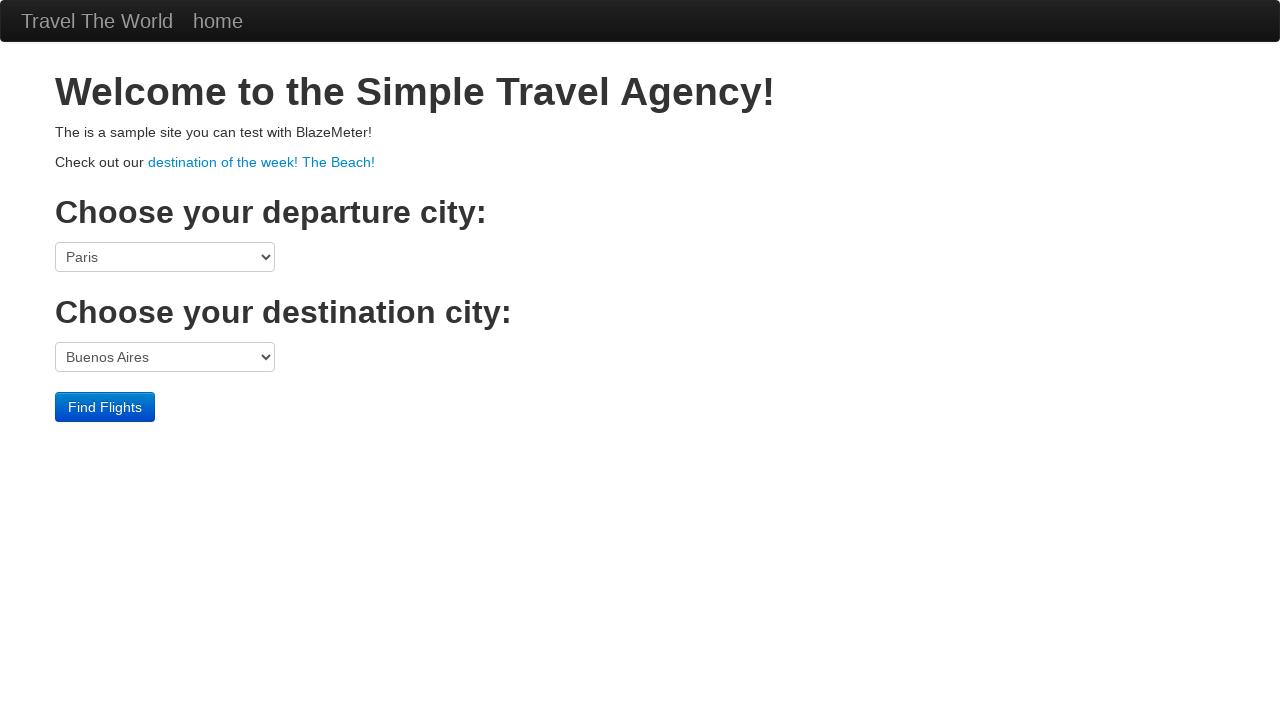

Clicked the 'Find Flights' button at (105, 407) on input[type='submit']
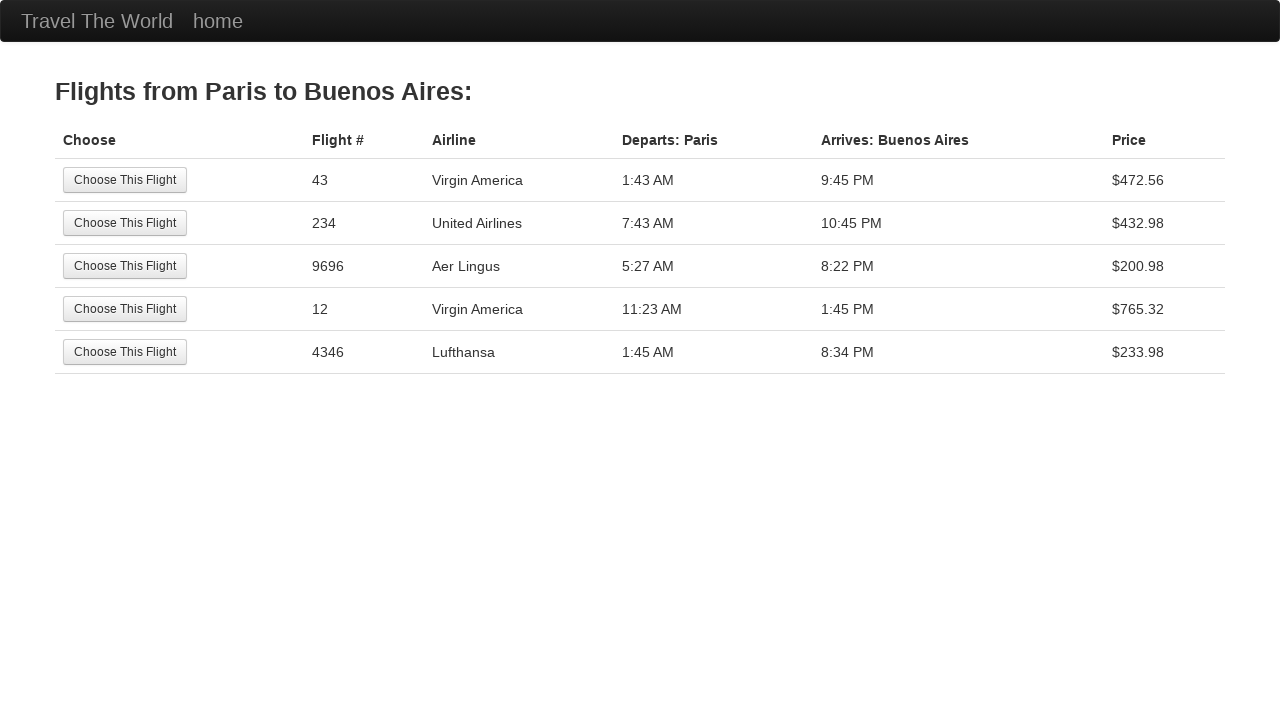

Results page loaded with flight table displayed
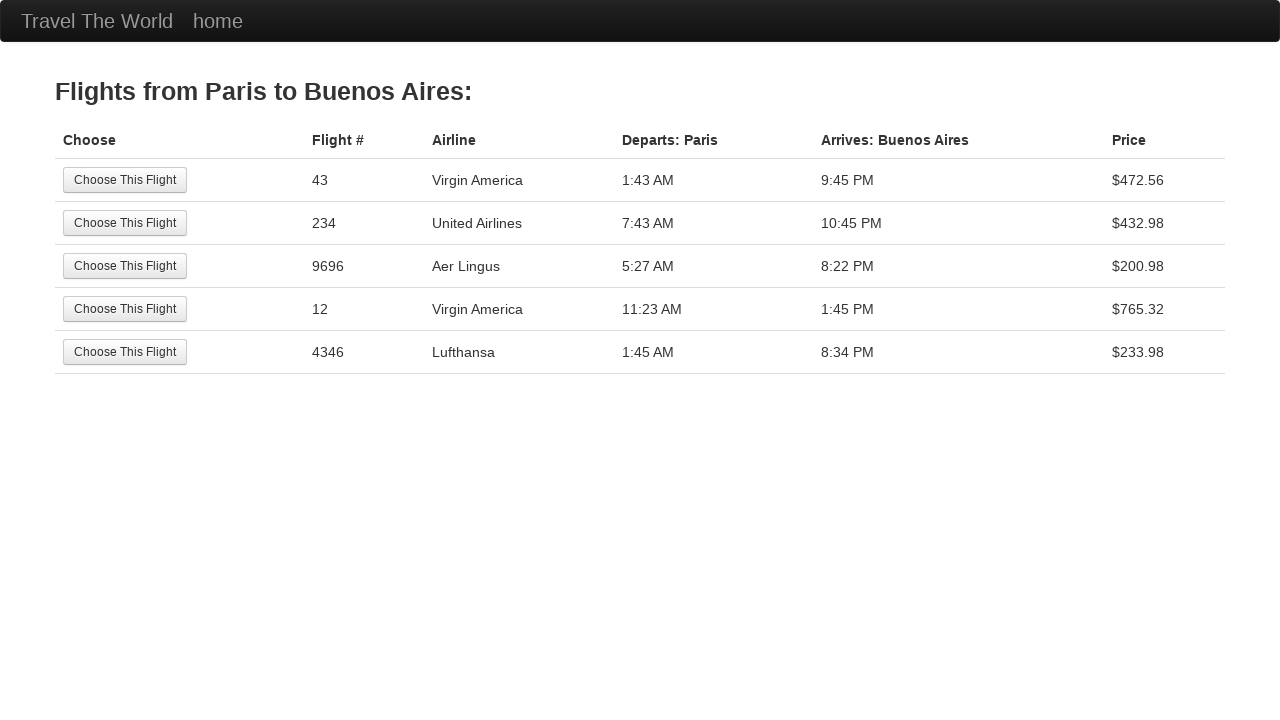

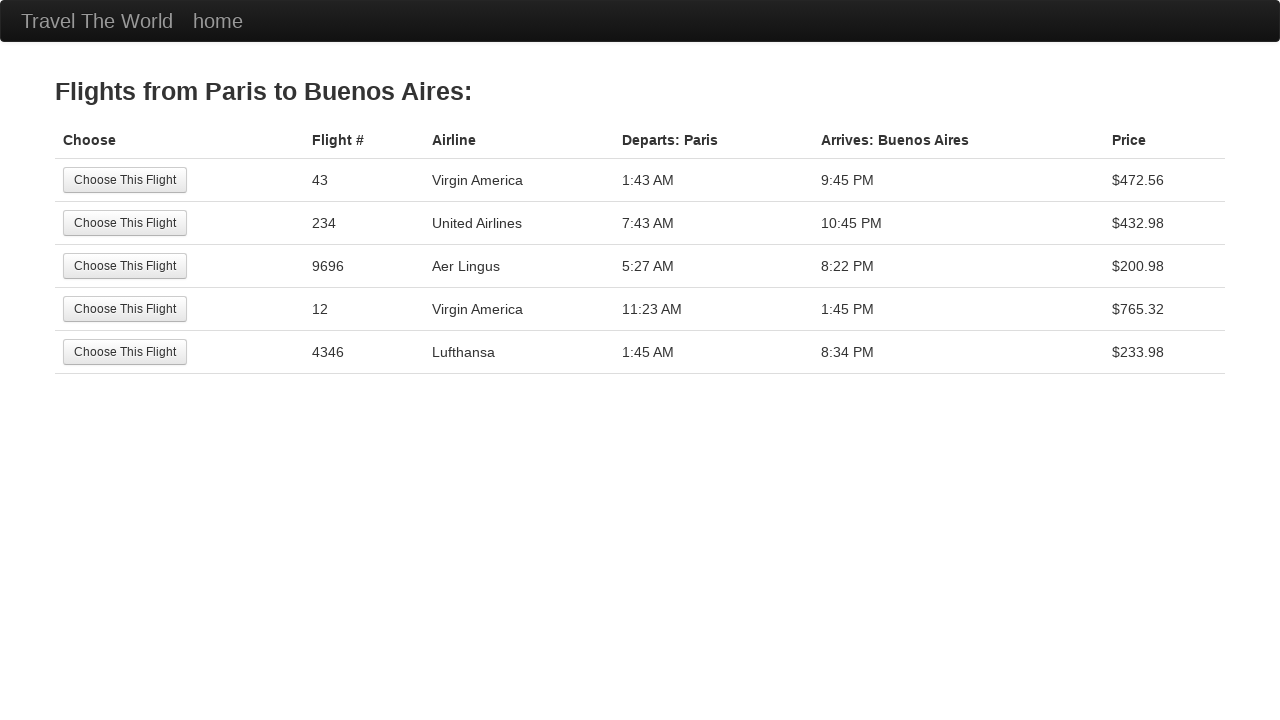